Tests drag and drop functionality by dragging an element onto a drop target

Starting URL: https://selenium.dev/selenium/web/mouse_interaction.html

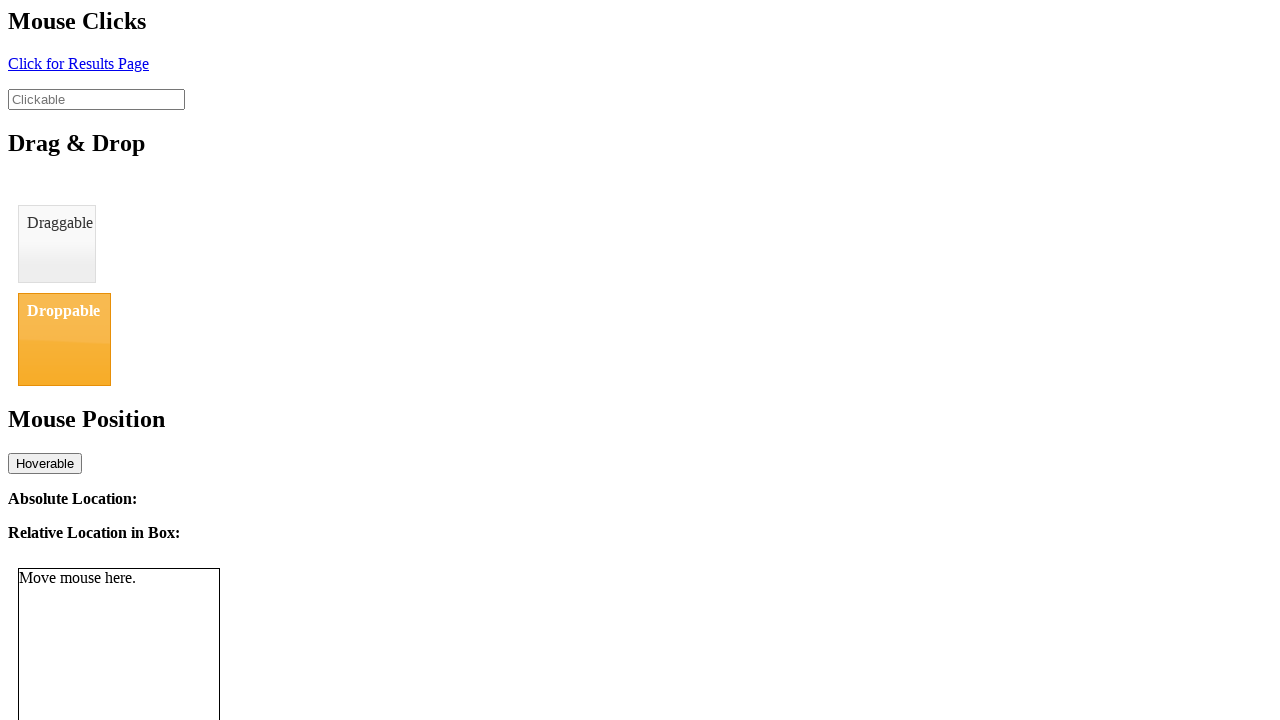

Navigated to mouse interaction test page
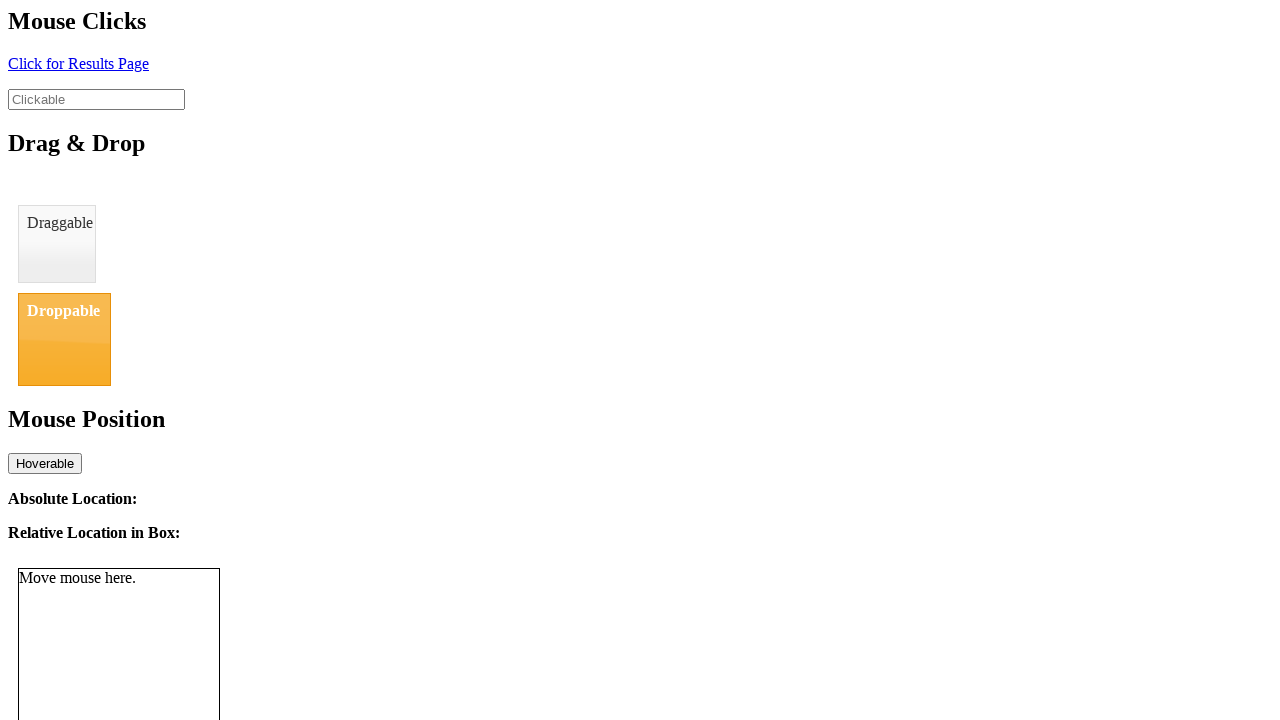

Located draggable element
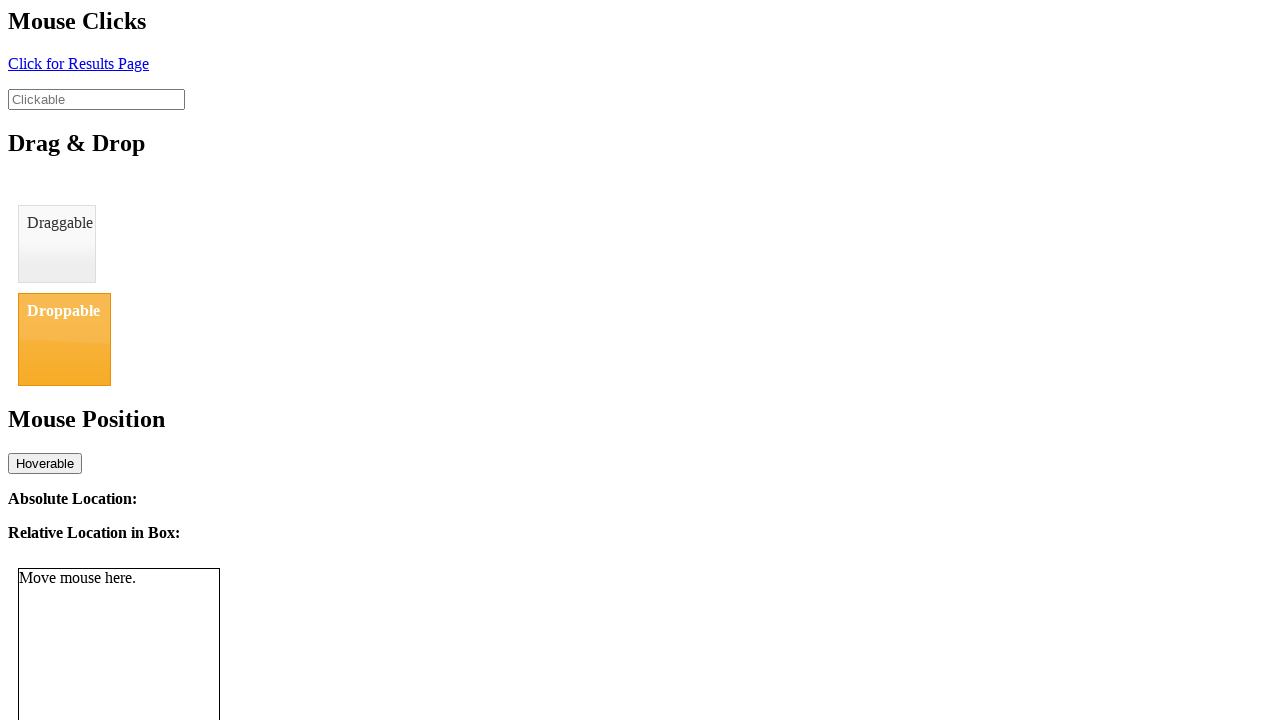

Located droppable element
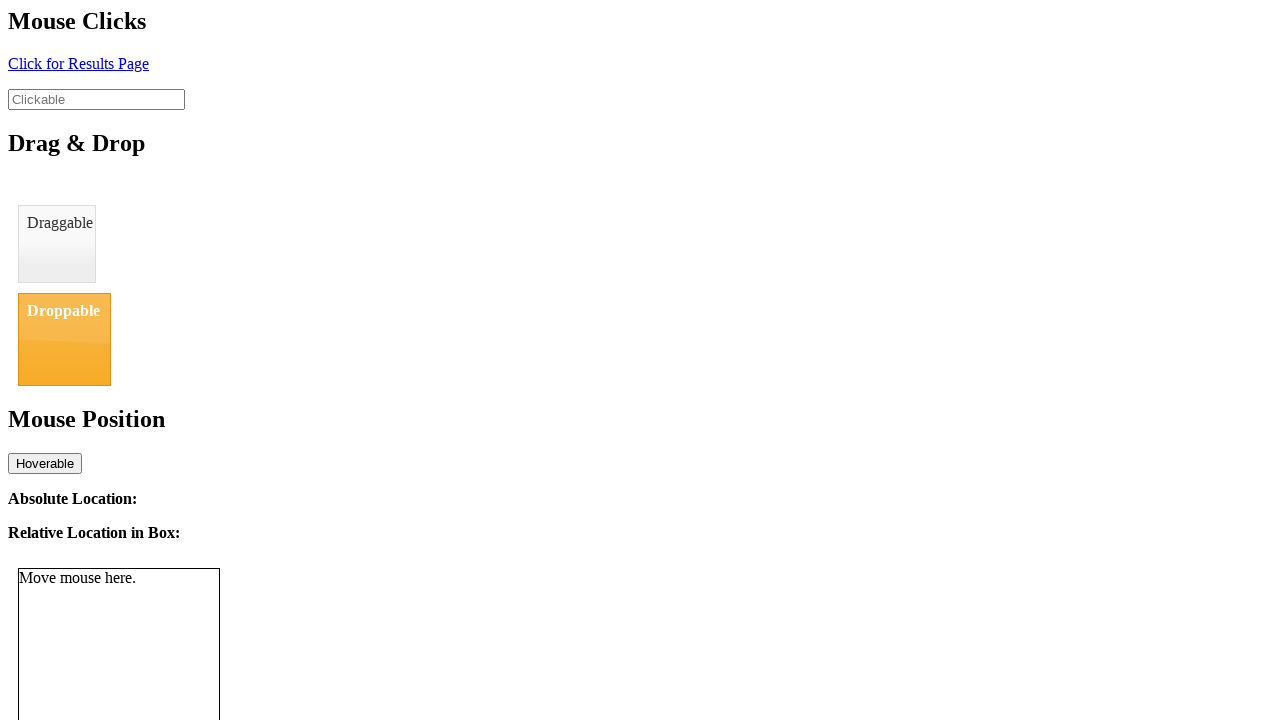

Dragged element onto drop target at (64, 339)
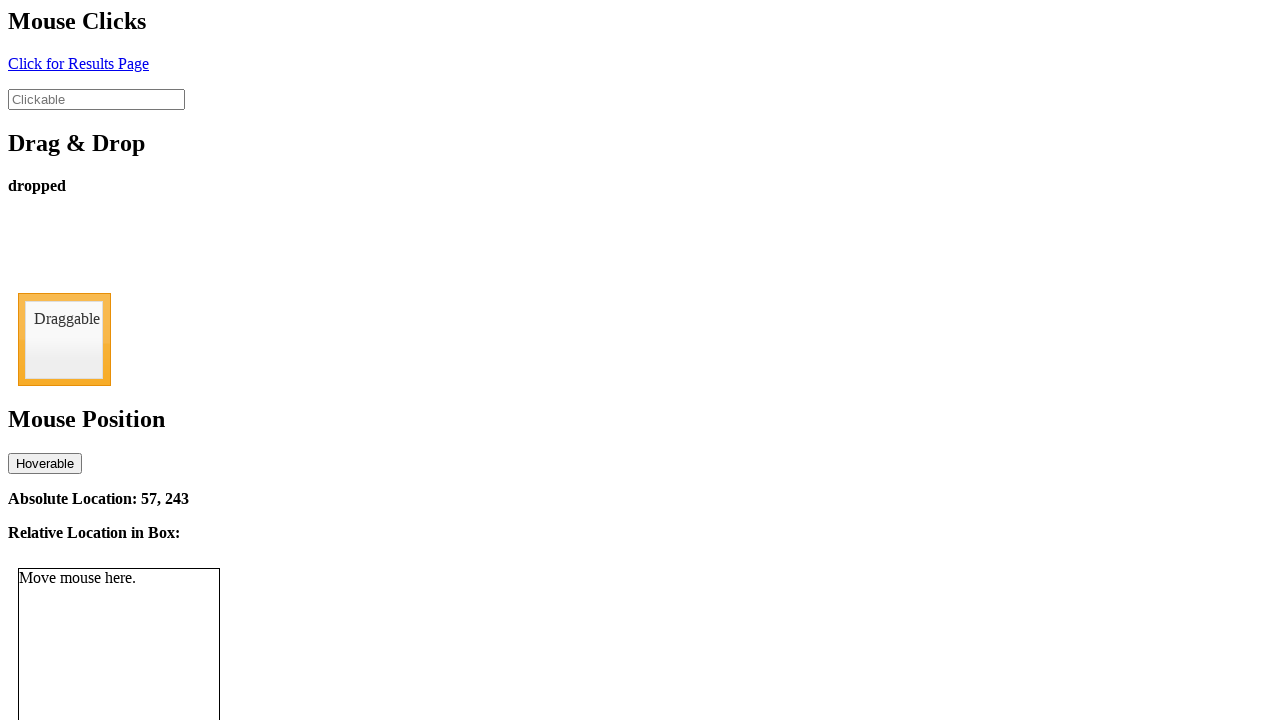

Verified drop status shows 'dropped'
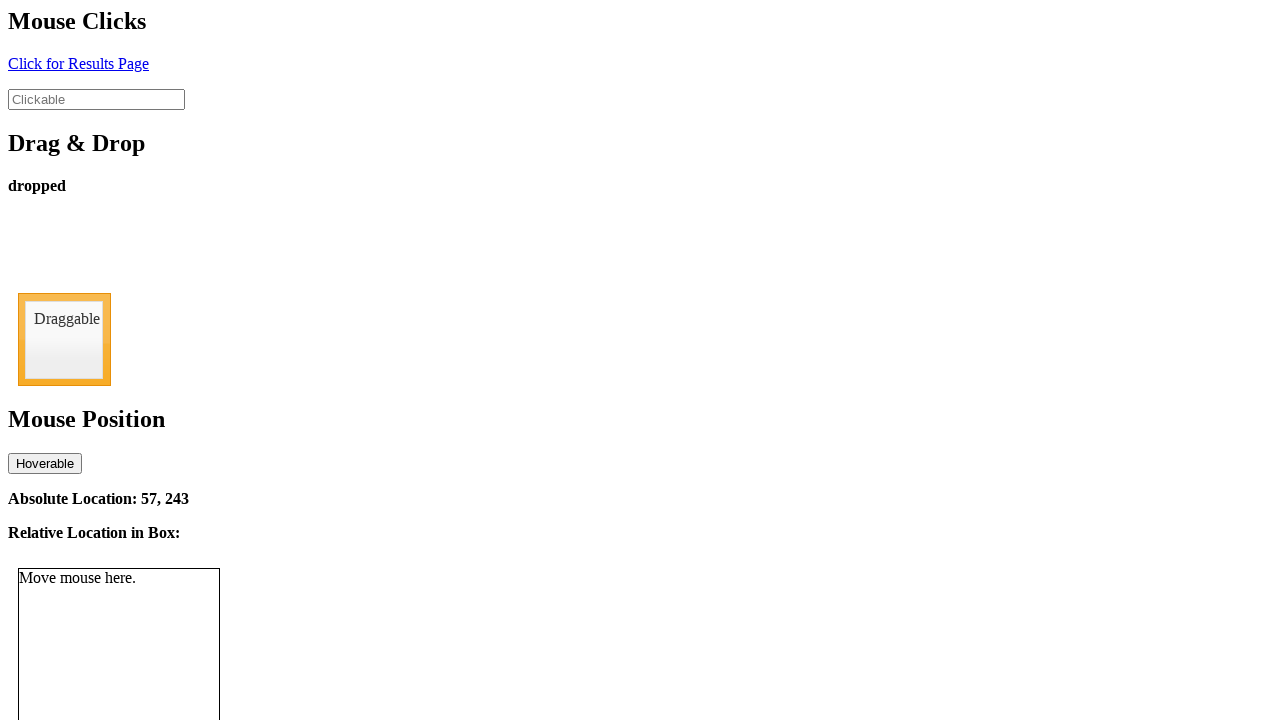

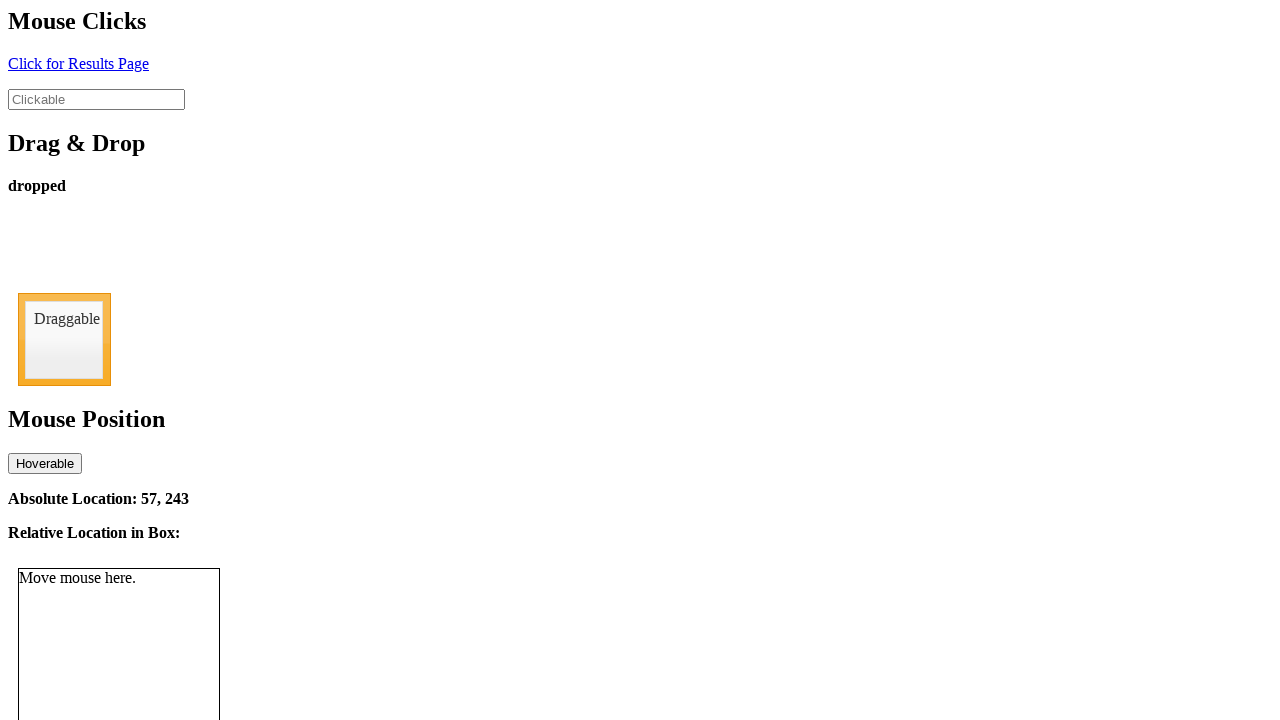